Tests a complete successful registration flow by filling all required fields with valid data and verifying the confirmation message appears.

Starting URL: https://www.sharelane.com/cgi-bin/register.py

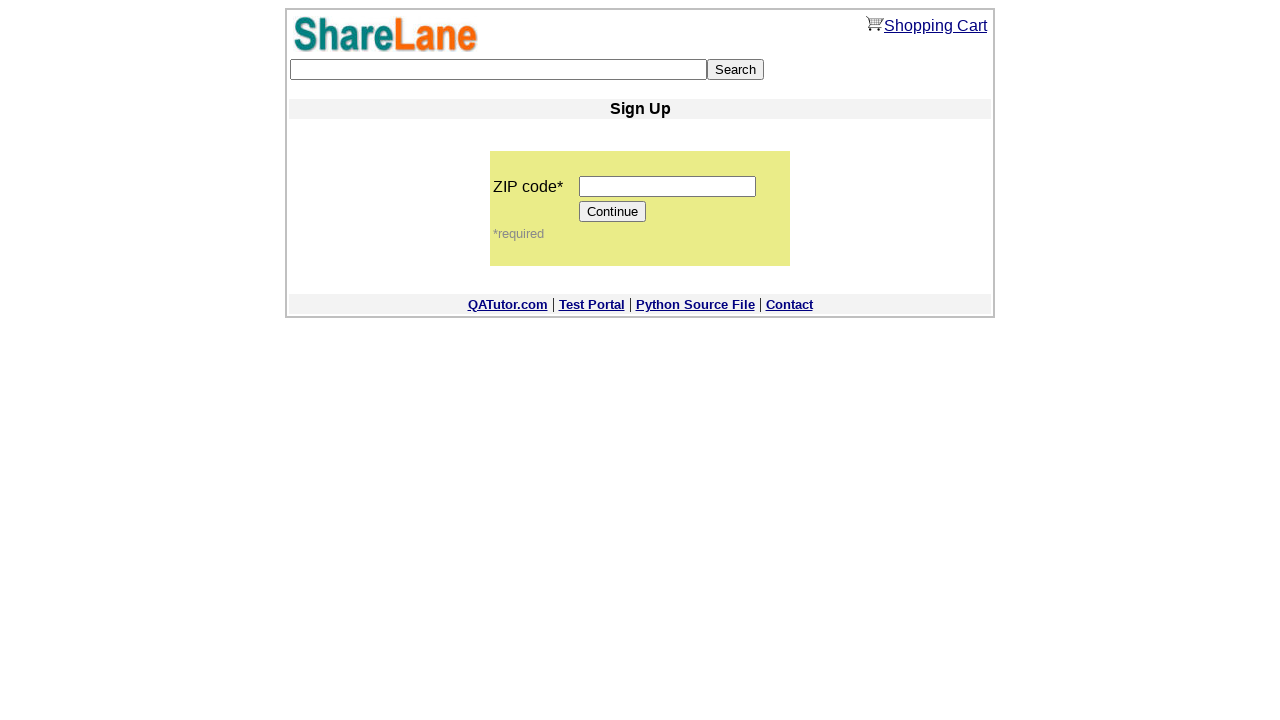

Entered zip code '12345' in the zip code field on input[name='zip_code']
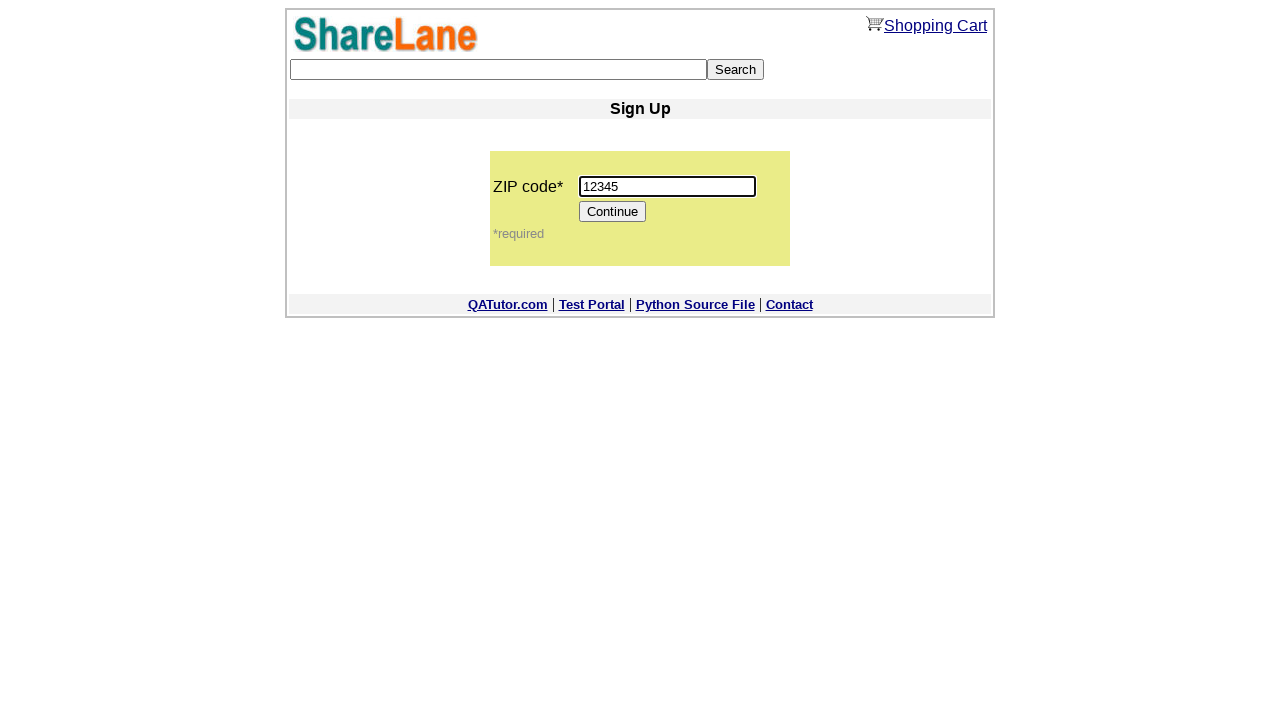

Clicked Continue button to proceed to registration form at (613, 212) on input[value='Continue']
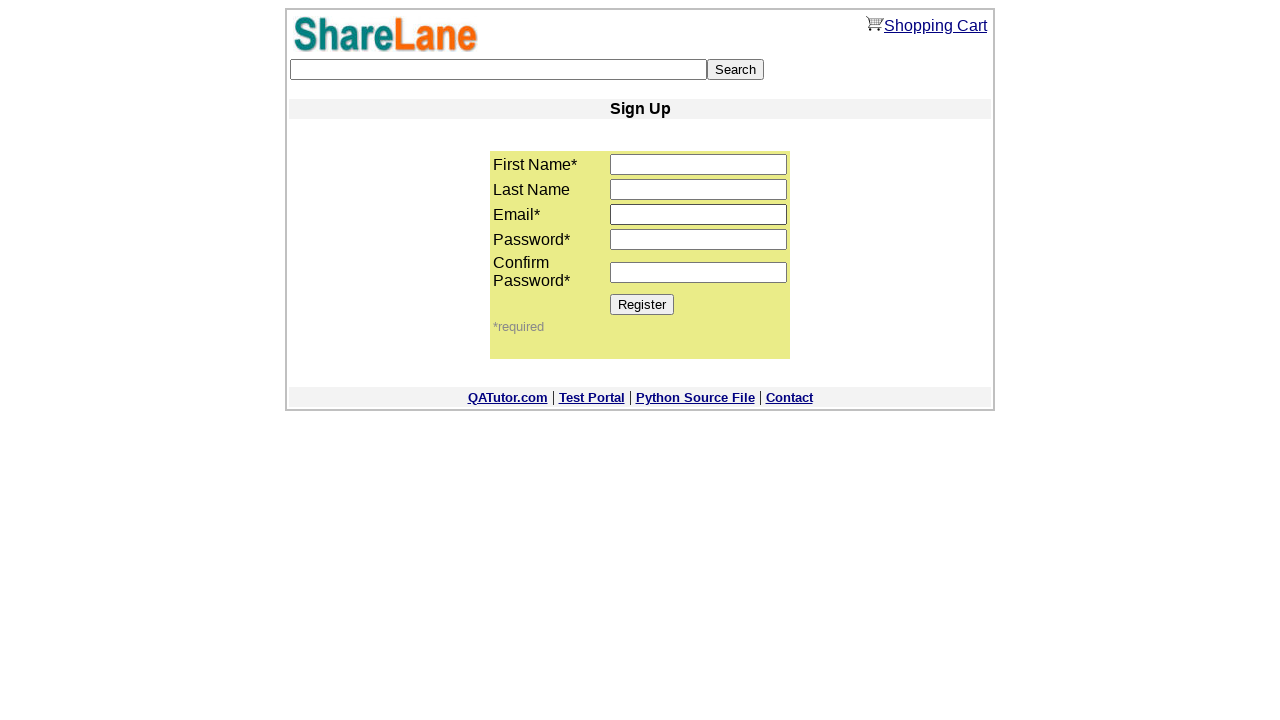

Registration form loaded successfully
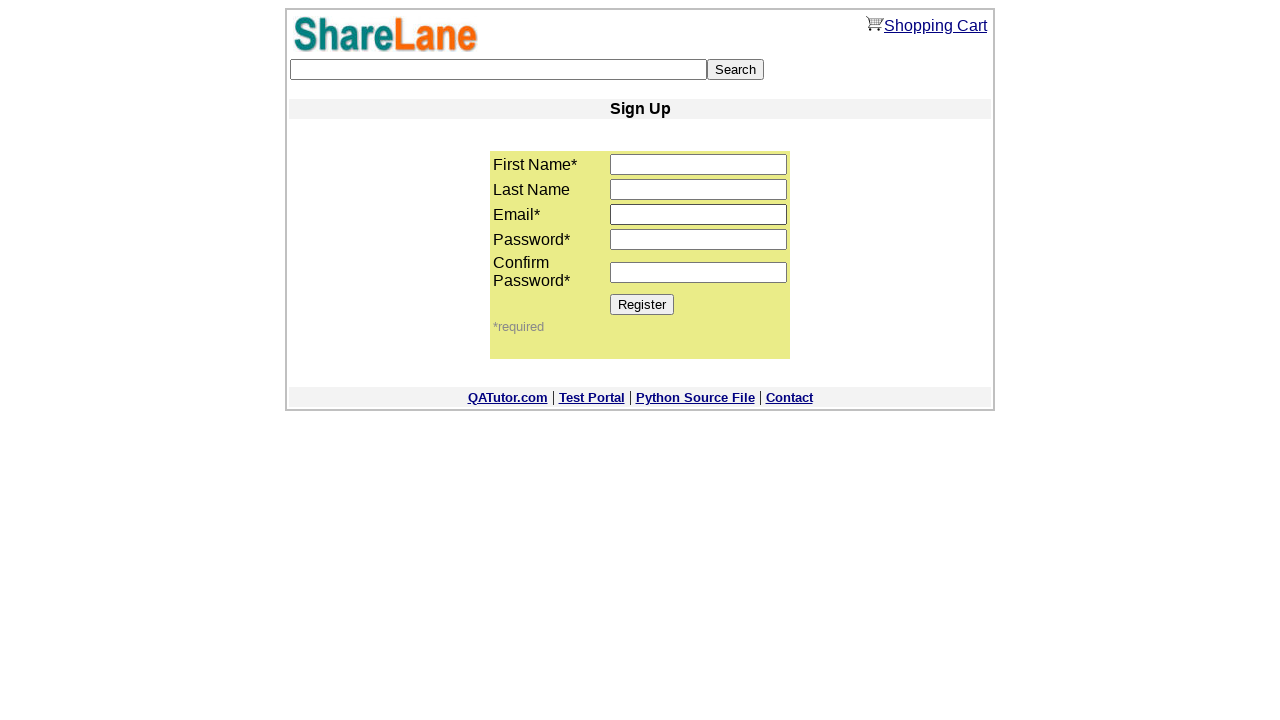

Entered first name 'Marco' on input[name='first_name']
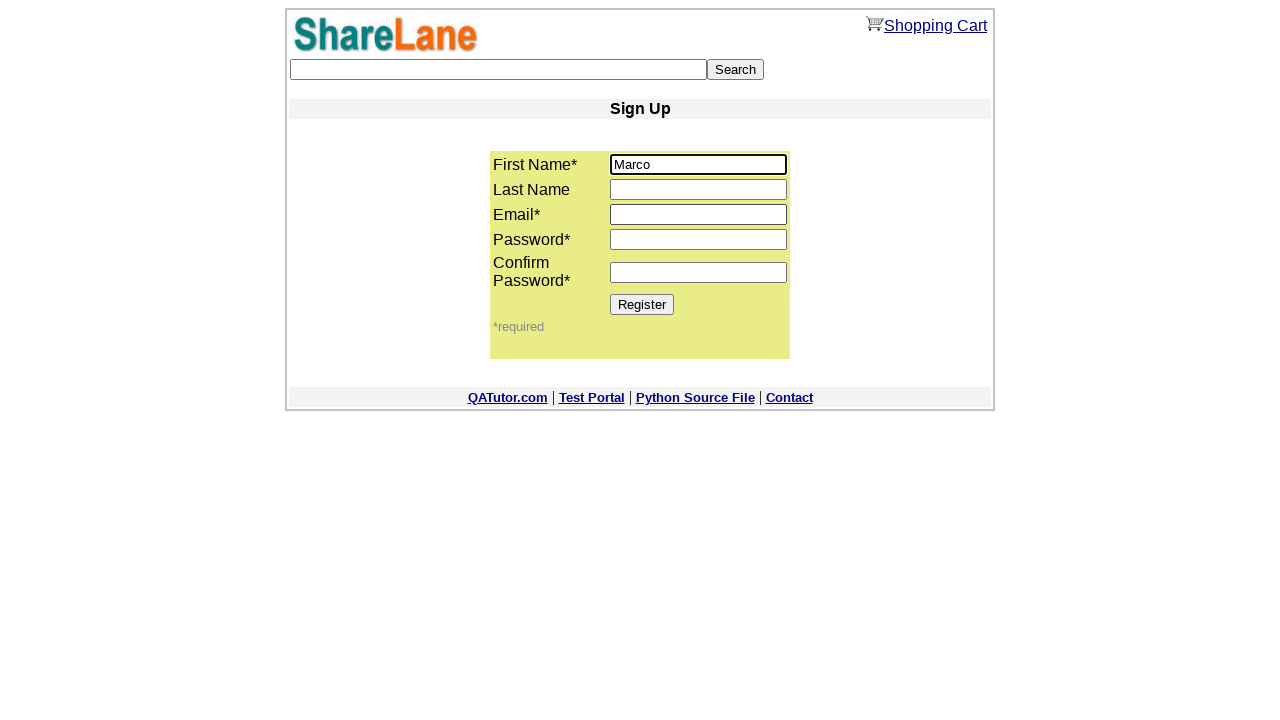

Entered last name 'Rodriguez' on input[name='last_name']
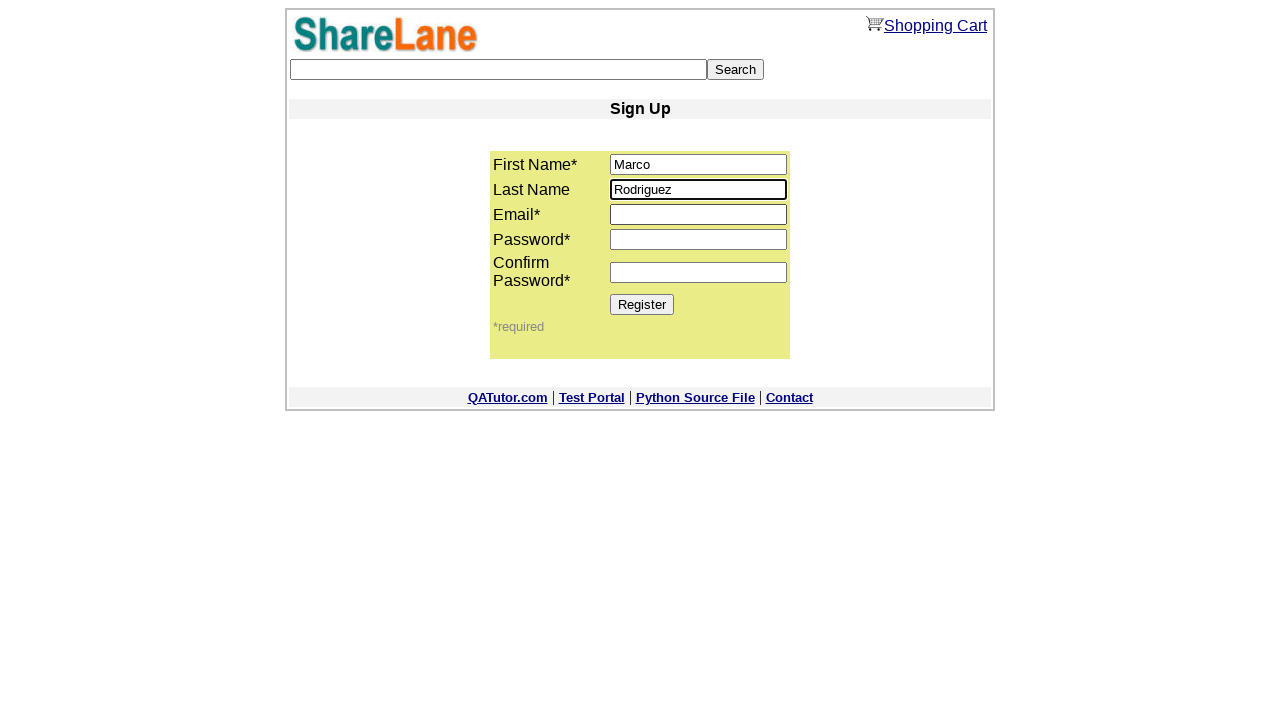

Entered email 'marco.rodriguez@example.com' on input[name='email']
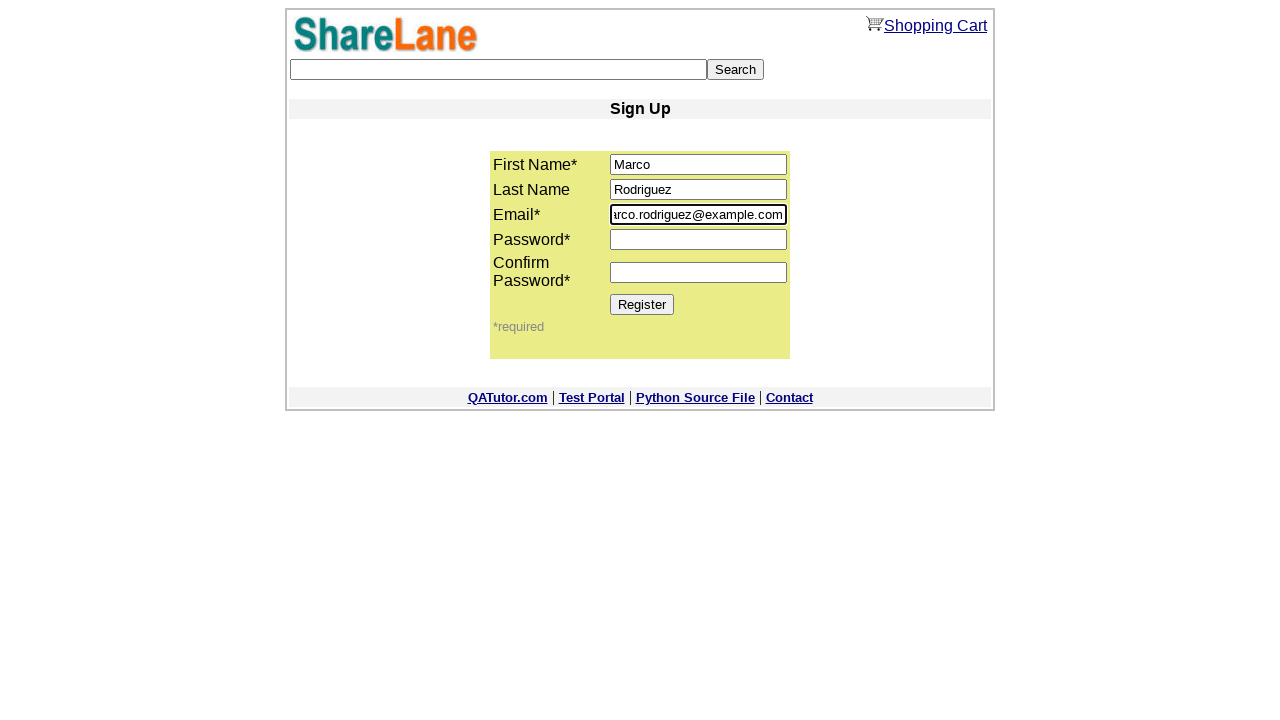

Entered password in password field on input[name='password1']
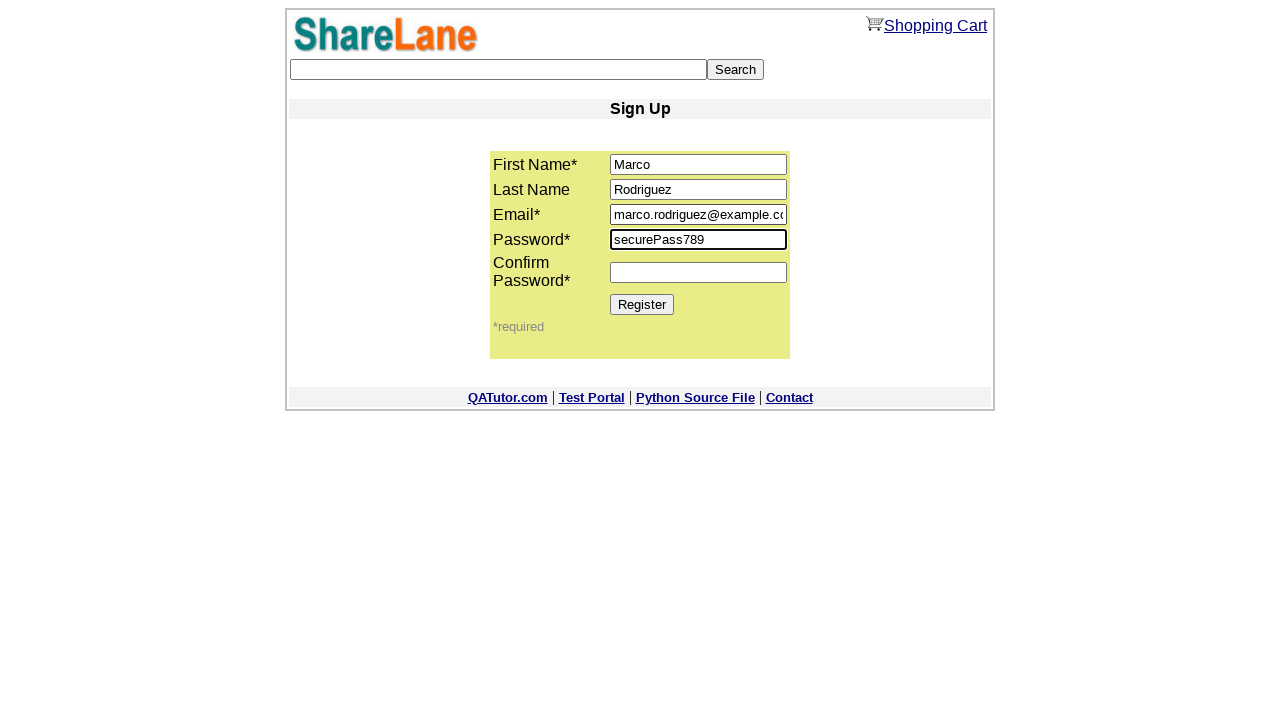

Entered confirmation password on input[name='password2']
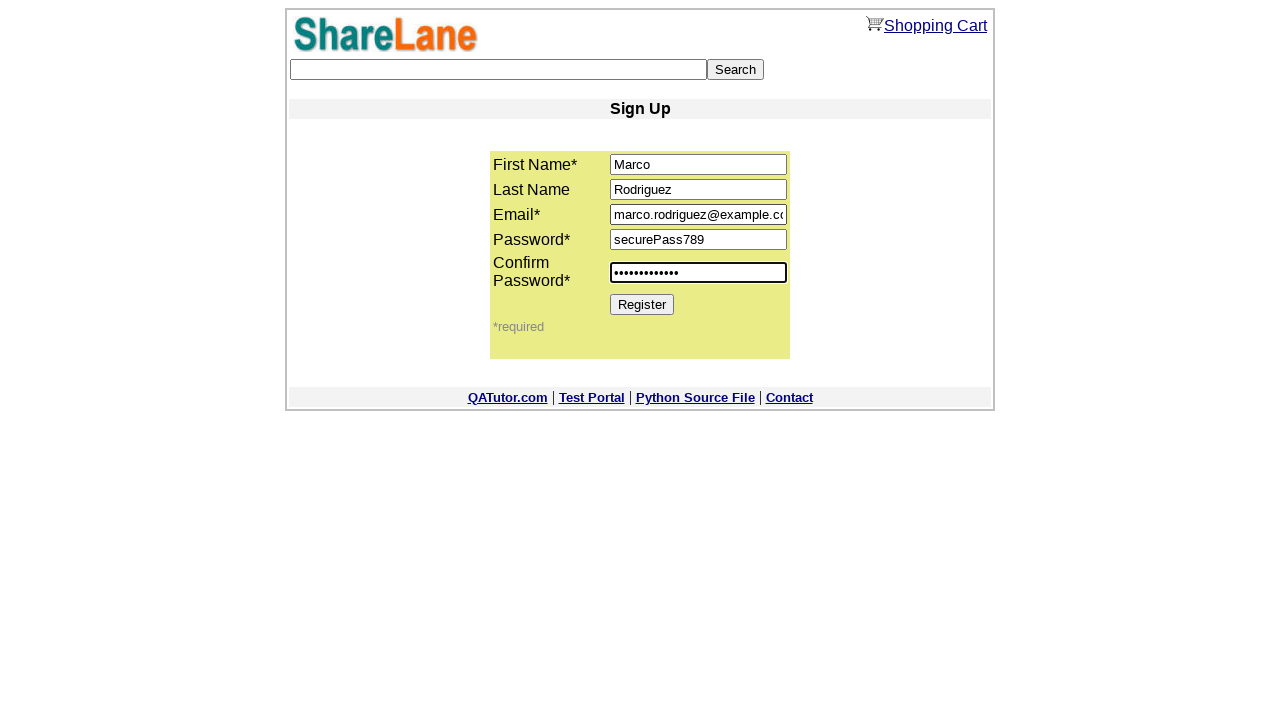

Clicked Register button to submit the registration form at (642, 304) on input[value='Register']
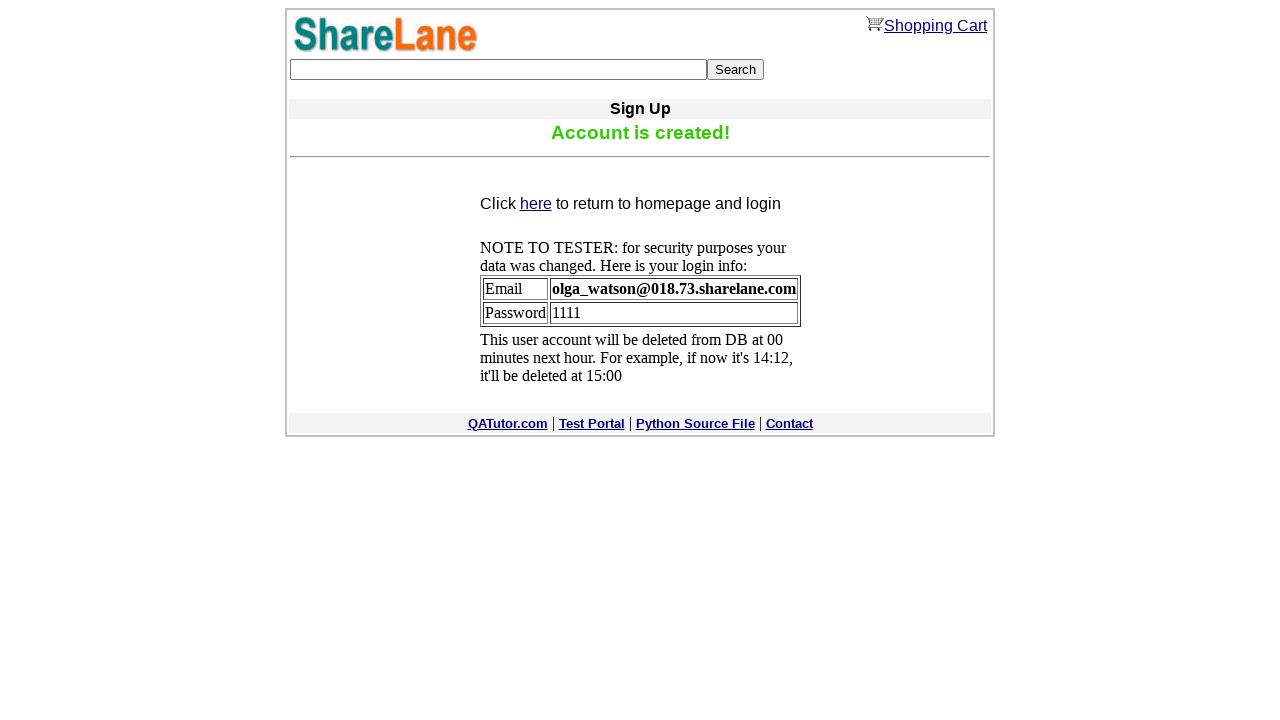

Registration confirmation message appeared successfully
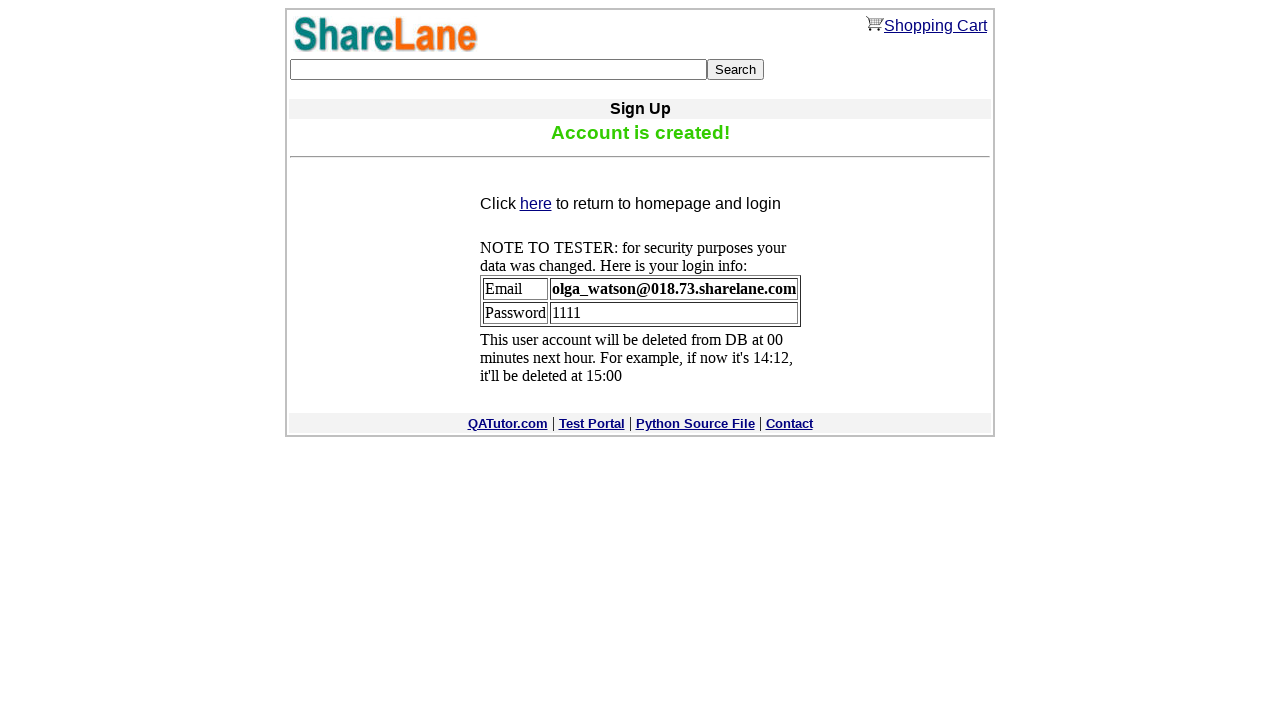

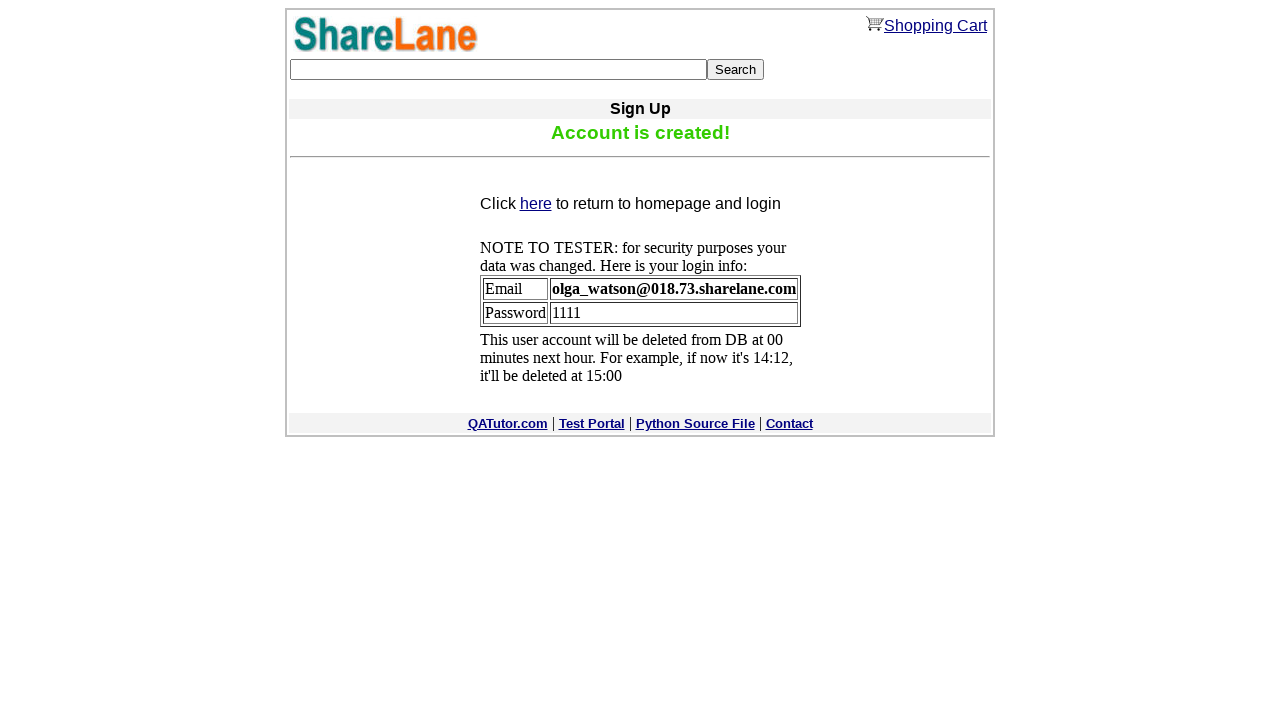